Tests browser tab and window functionality on DemoQA site by navigating to the Alerts, Frame & Windows section, opening new tabs and windows, switching between them, and closing them.

Starting URL: https://demoqa.com/

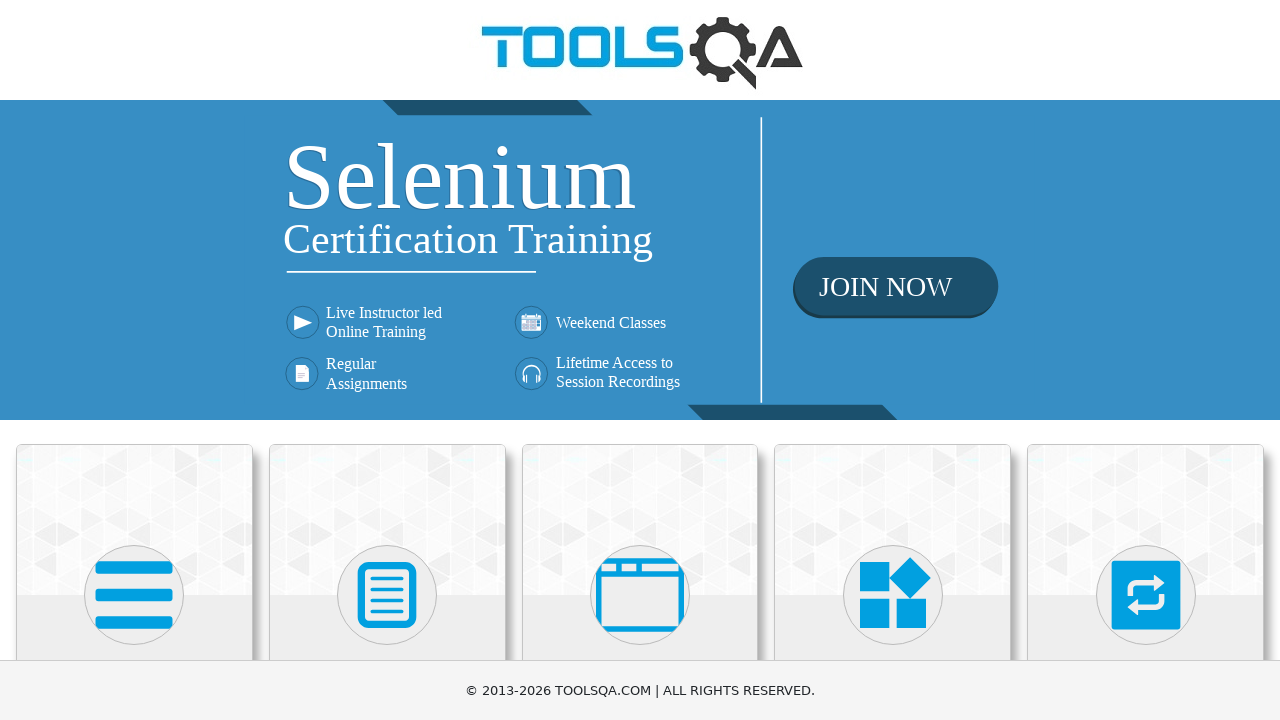

Clicked on 'Alerts, Frame & Windows' menu card at (640, 360) on xpath=//h5[text()='Alerts, Frame & Windows']
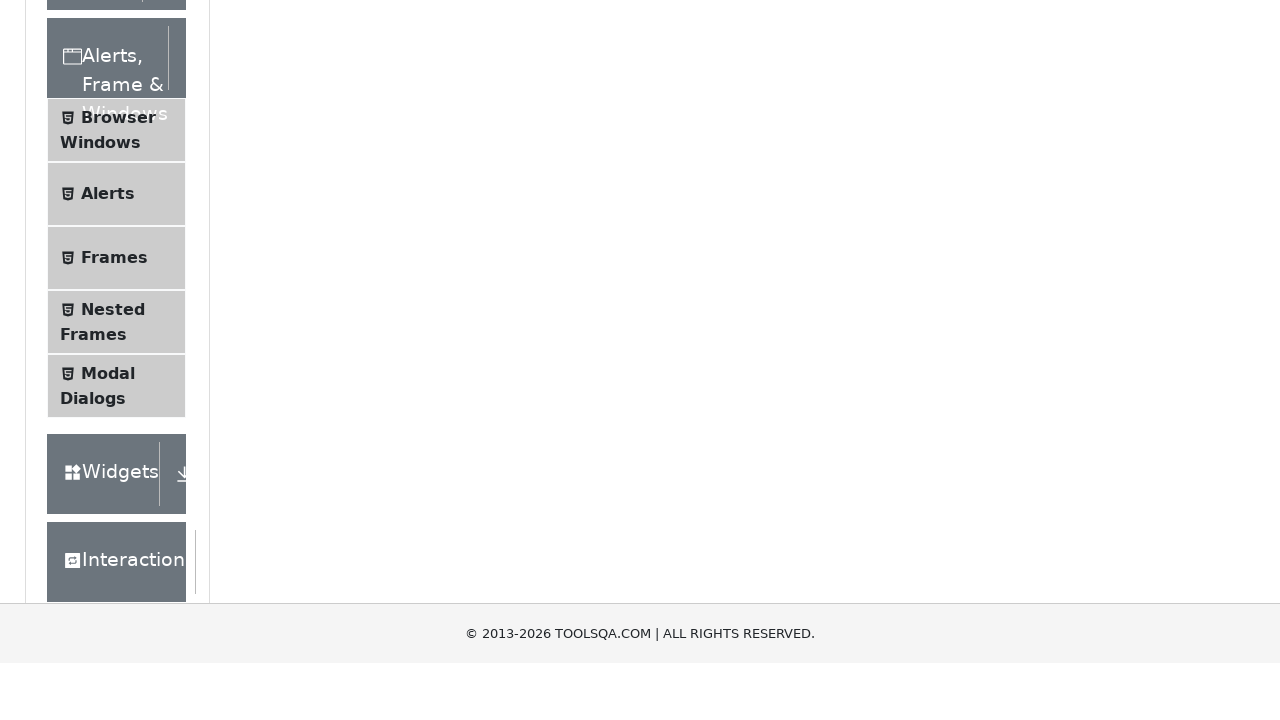

Clicked on 'Browser Windows' submenu item at (118, 424) on xpath=//span[text()='Browser Windows']
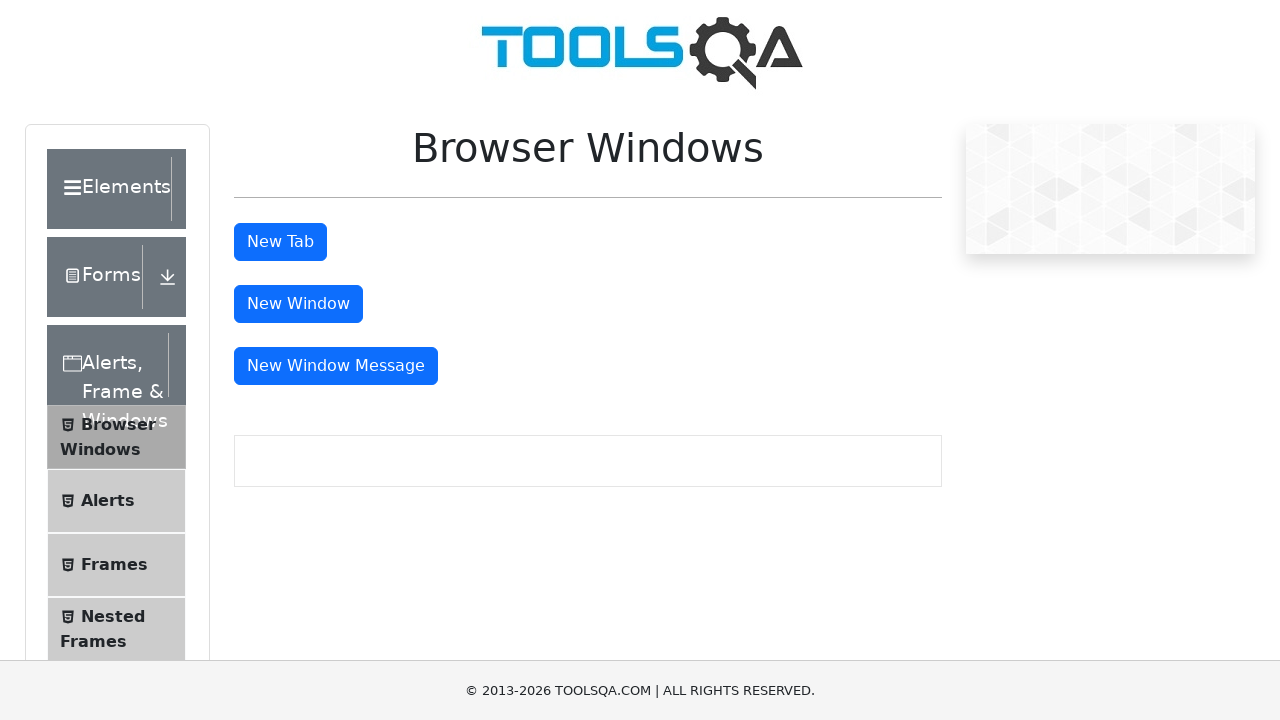

Clicked 'New Tab' button at (280, 242) on #tabButton
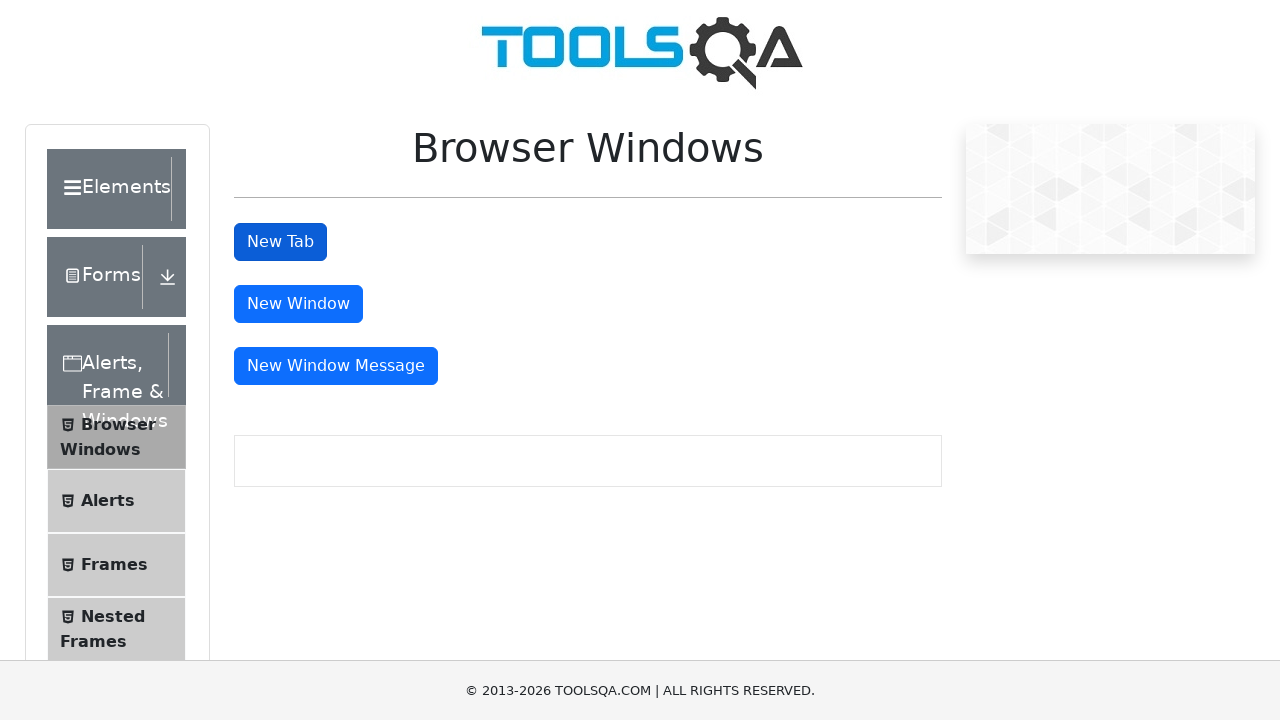

New tab loaded successfully
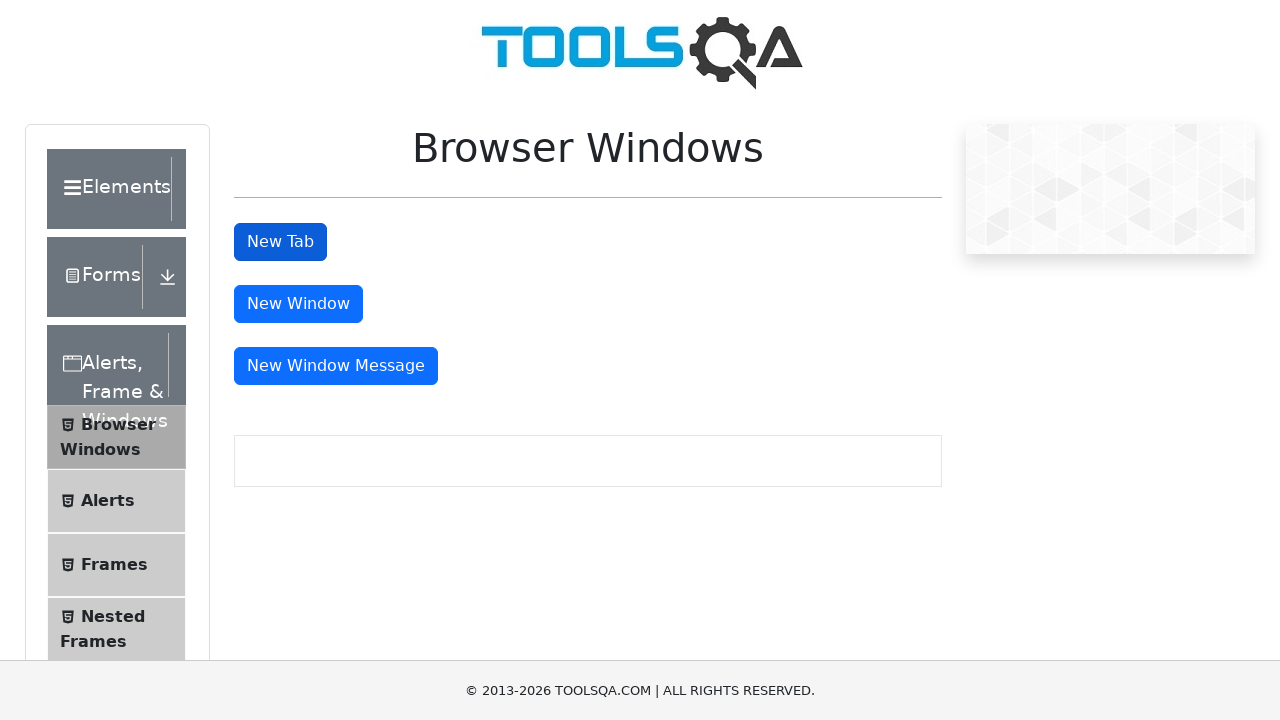

Closed new tab
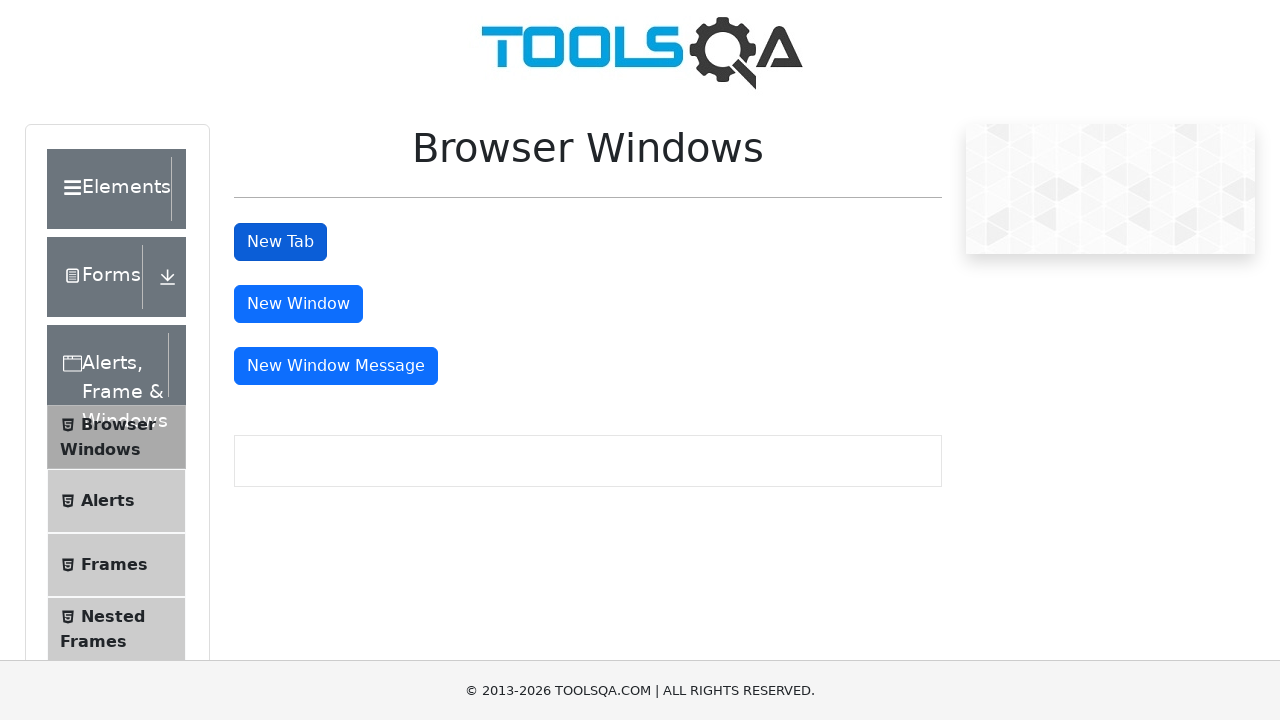

Clicked 'New Window' button at (298, 304) on #windowButton
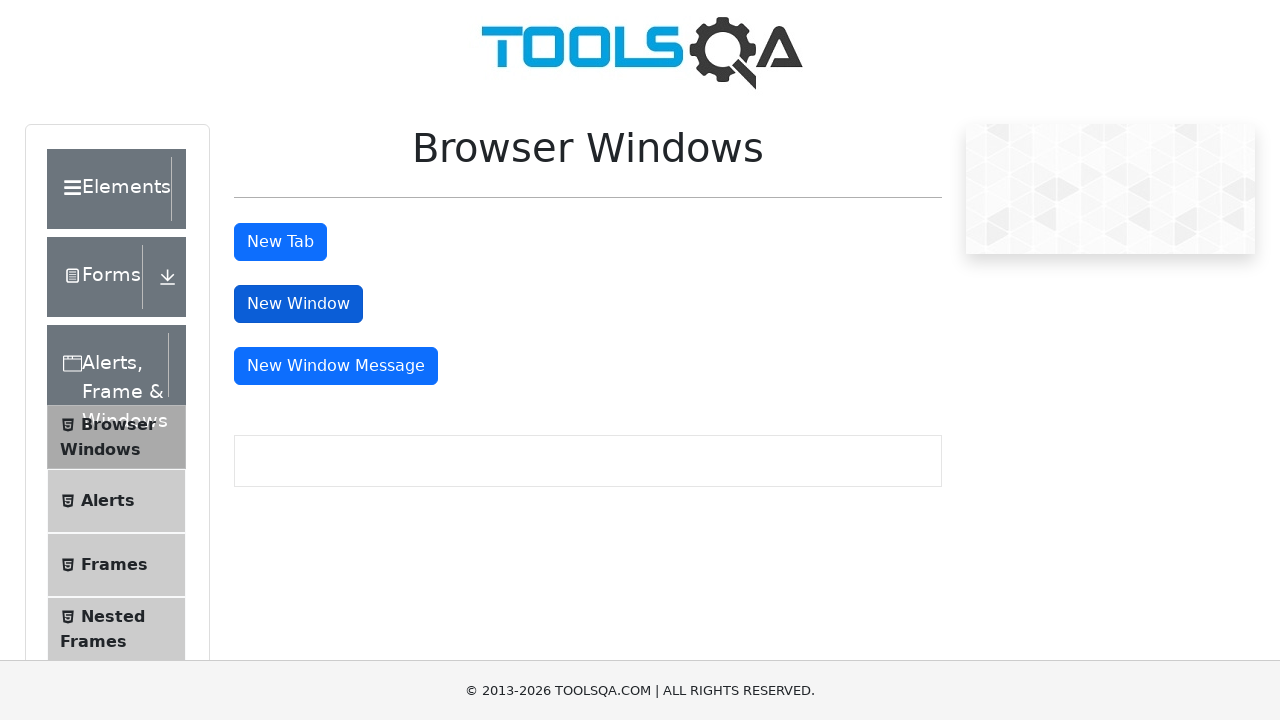

New window loaded successfully
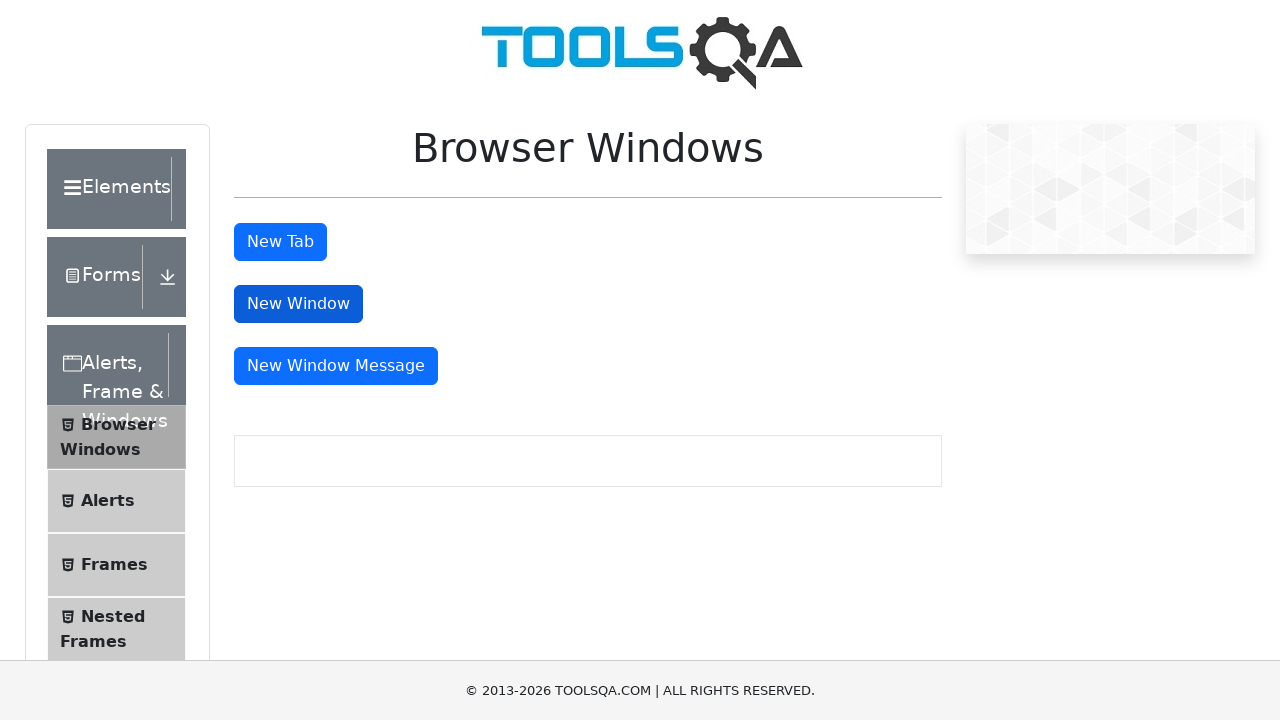

Closed new window
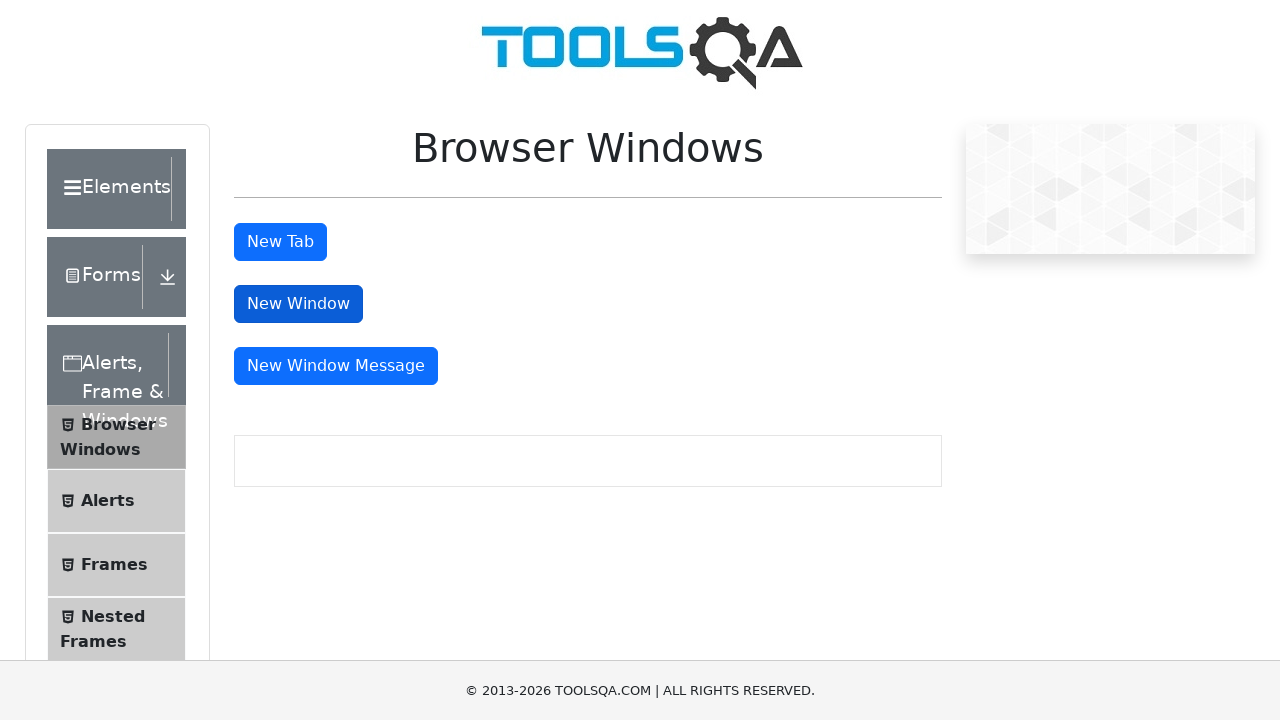

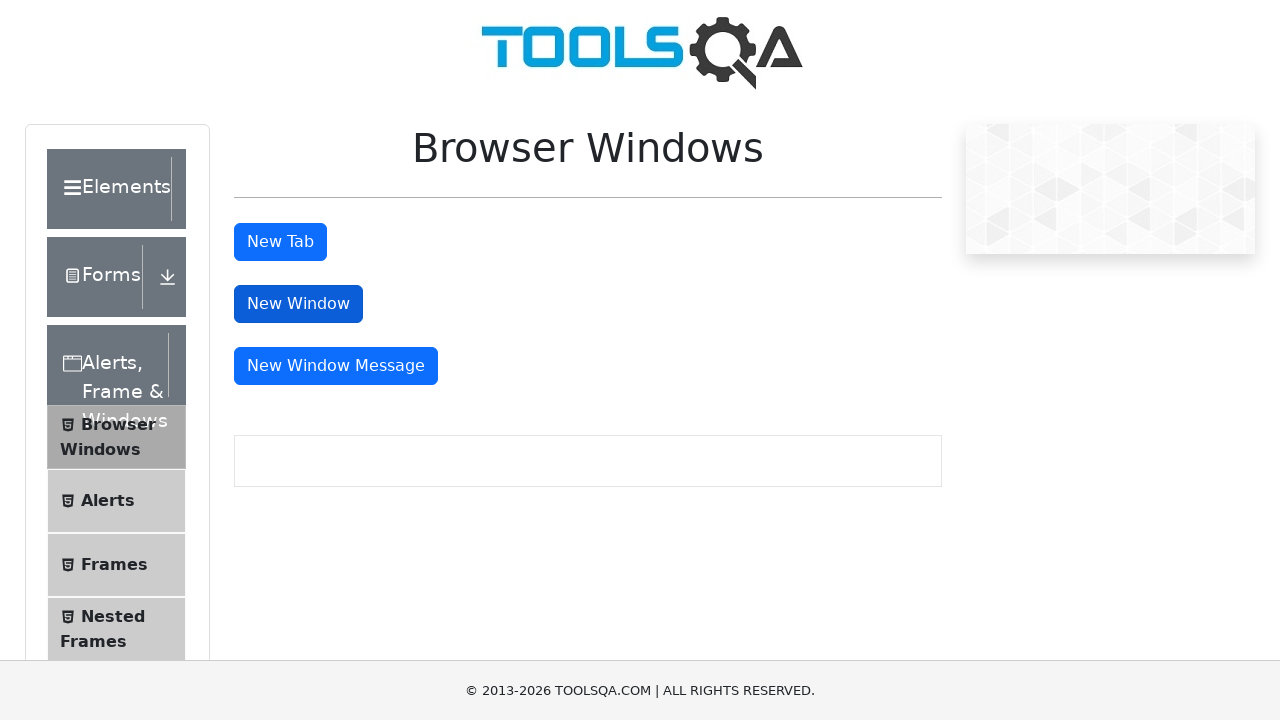